Tests un-marking items as complete by unchecking their checkboxes

Starting URL: https://demo.playwright.dev/todomvc

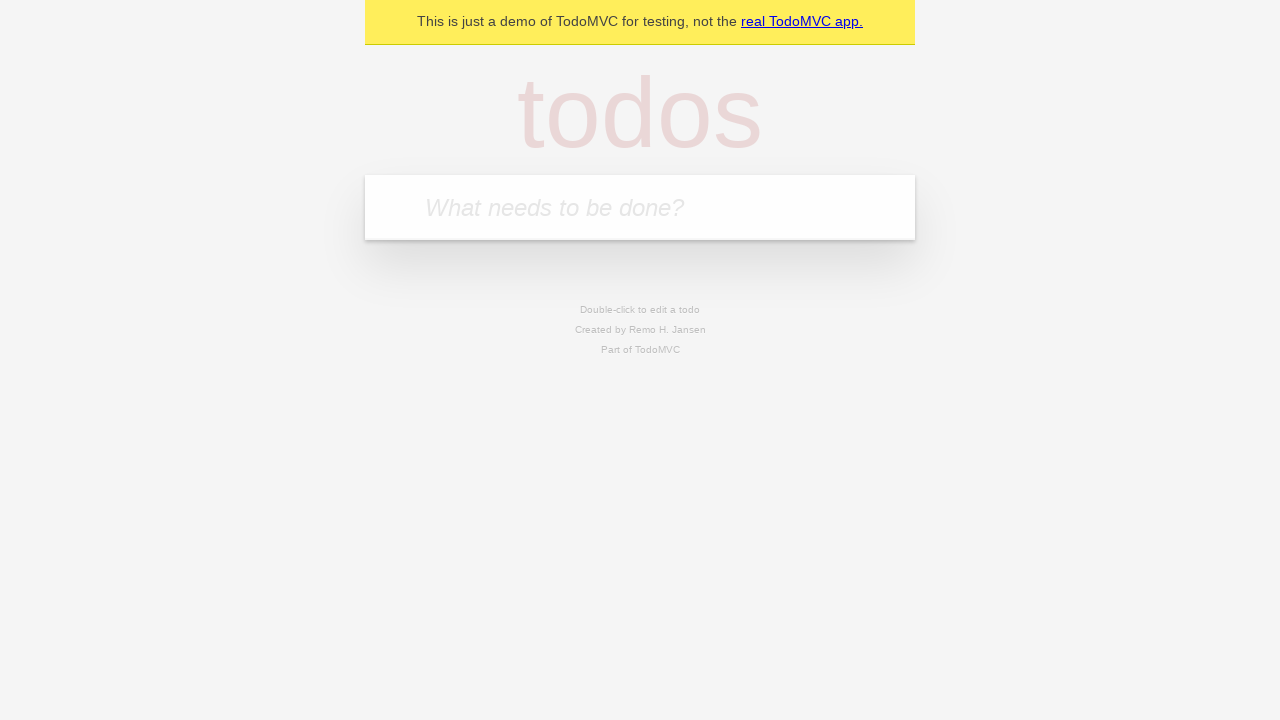

Filled todo input field with 'buy some cheese' on internal:attr=[placeholder="What needs to be done?"i]
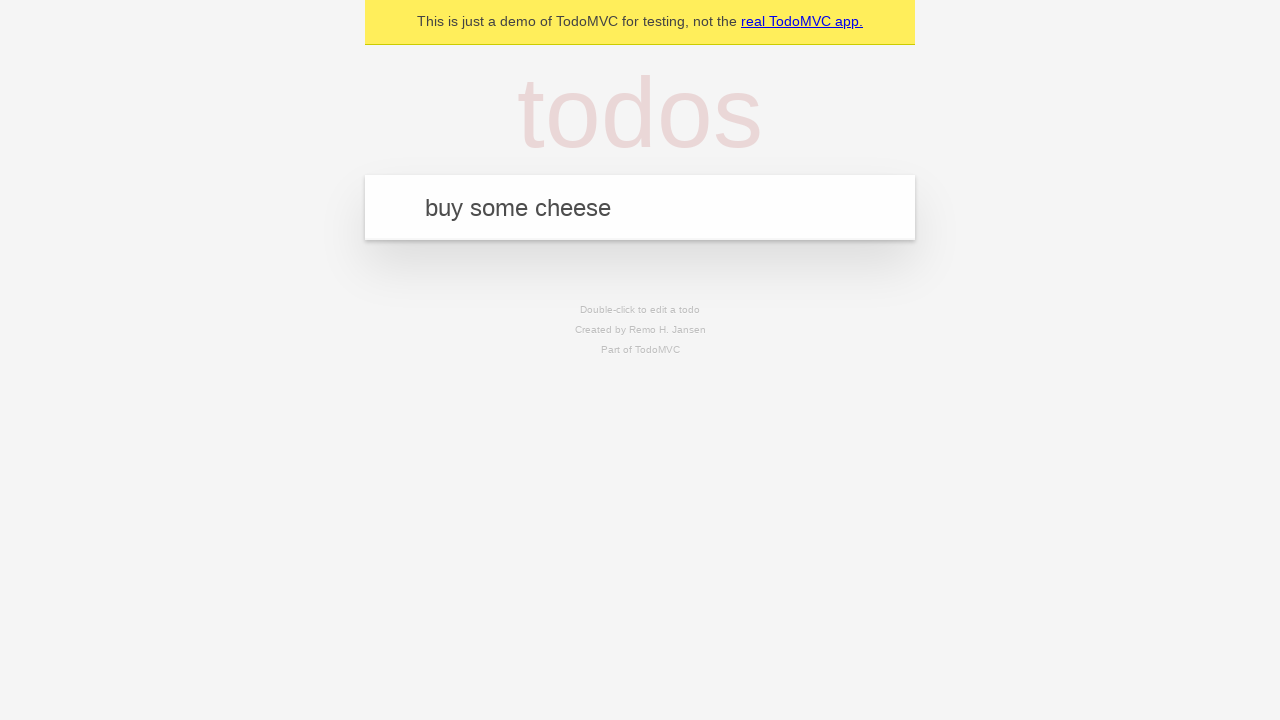

Pressed Enter to add todo item 'buy some cheese' on internal:attr=[placeholder="What needs to be done?"i]
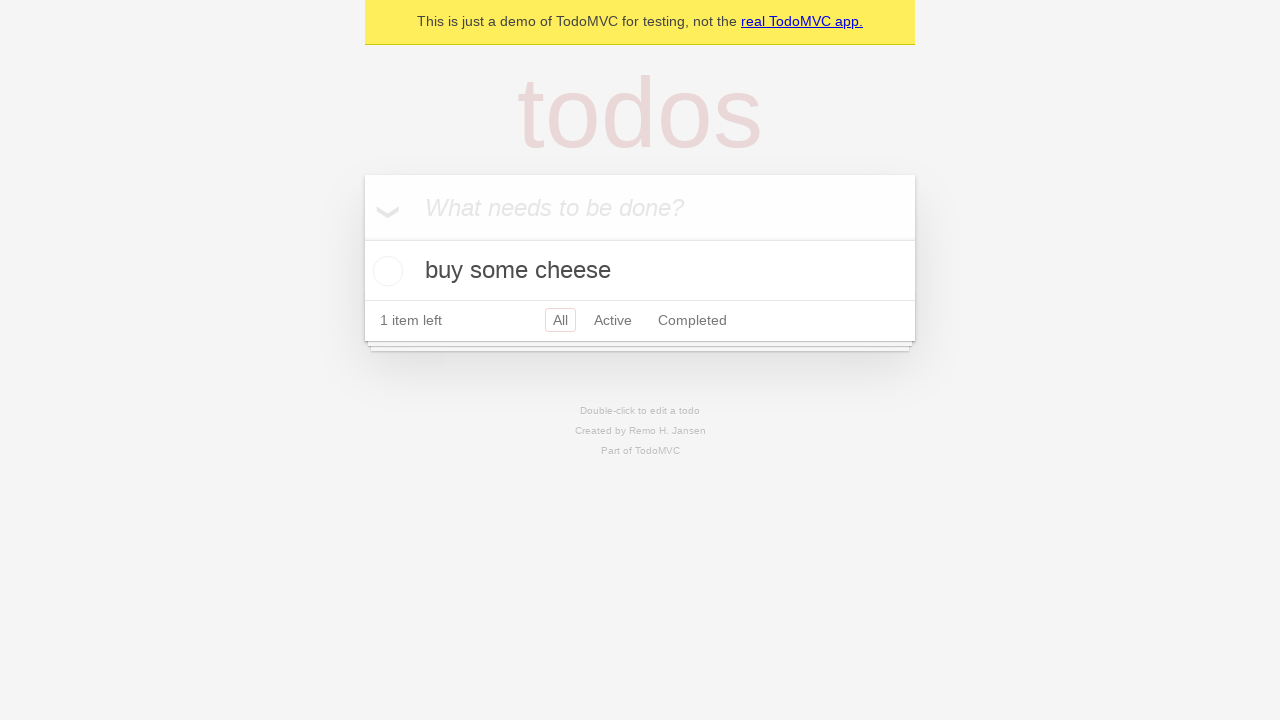

Filled todo input field with 'feed the cat' on internal:attr=[placeholder="What needs to be done?"i]
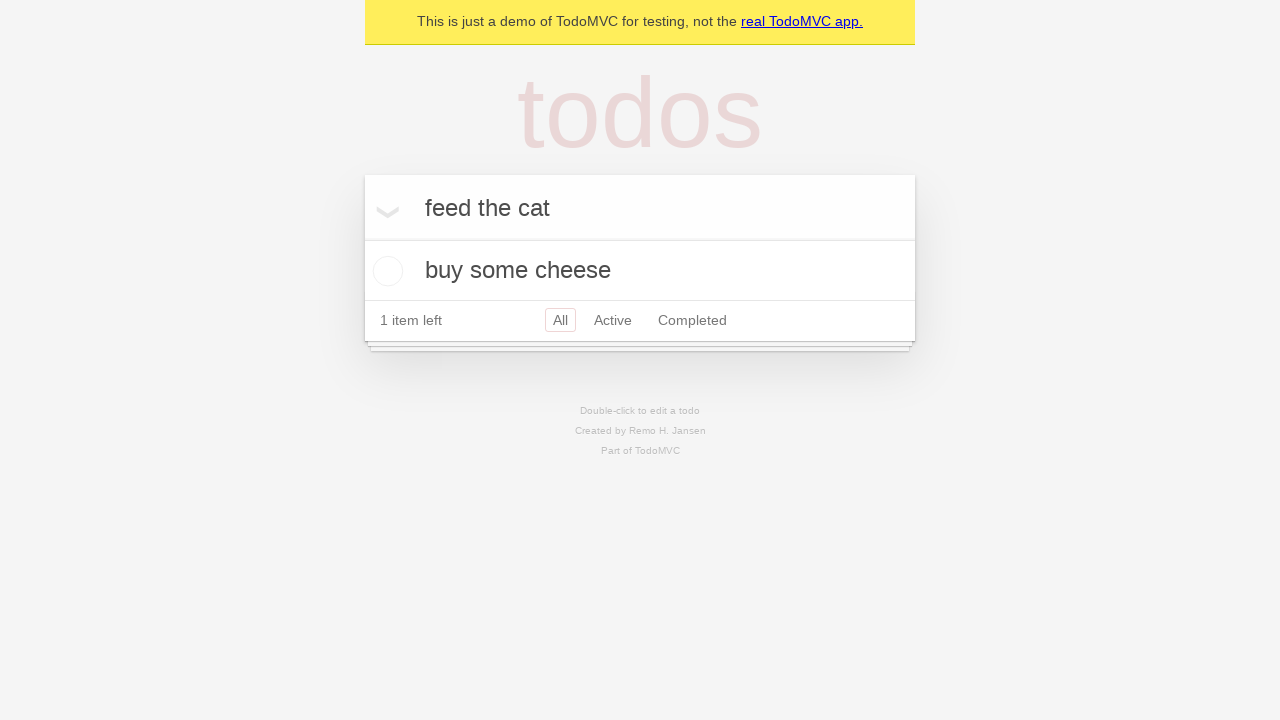

Pressed Enter to add todo item 'feed the cat' on internal:attr=[placeholder="What needs to be done?"i]
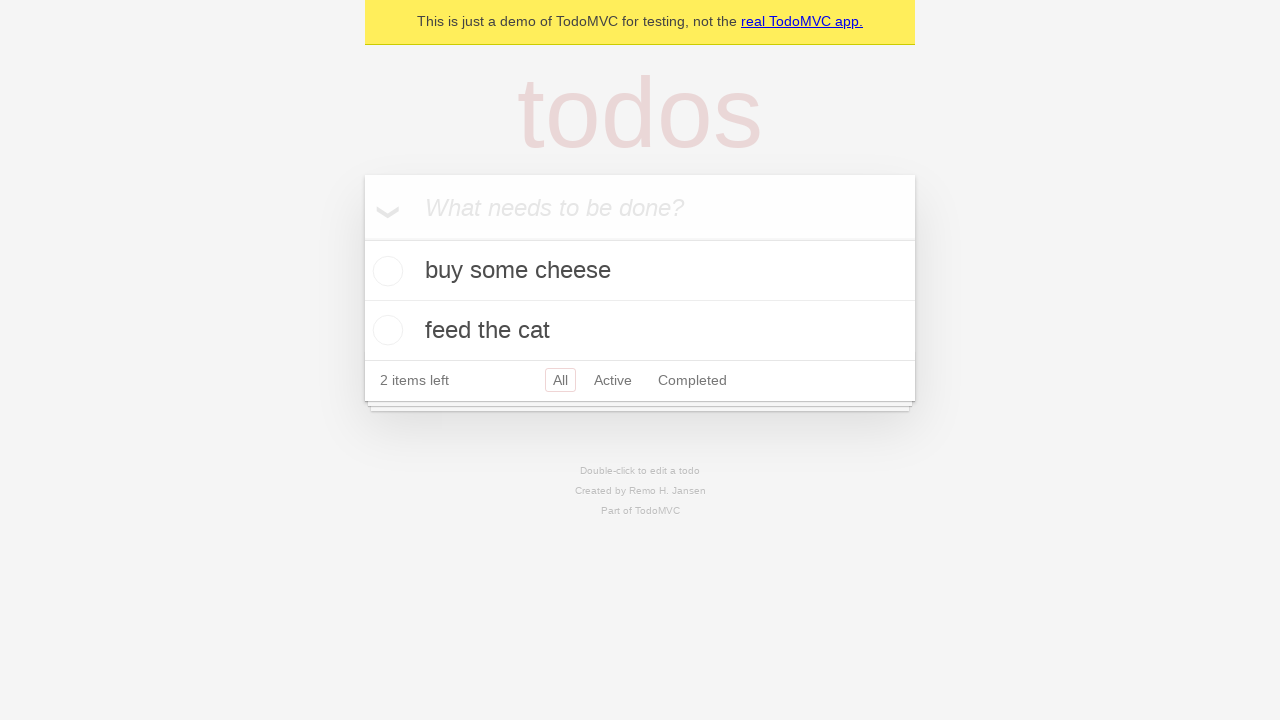

Waited for 2 todo items to appear on the page
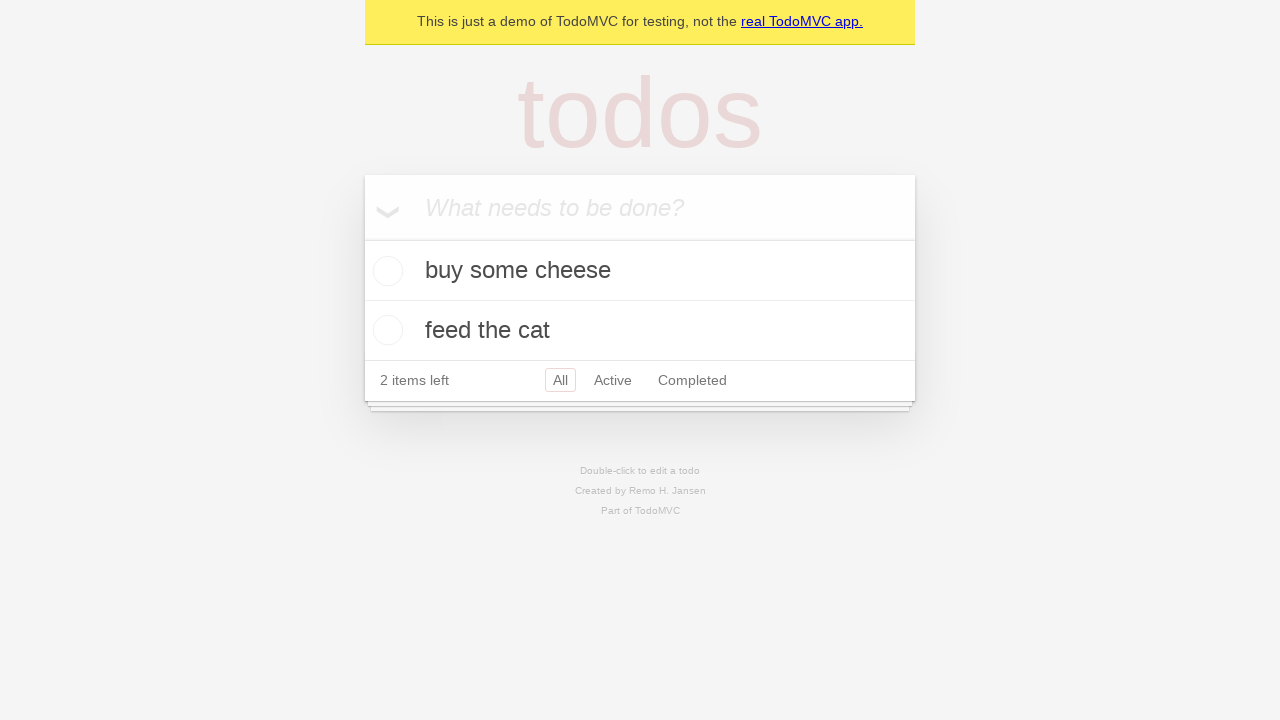

Checked the checkbox on the first todo item at (385, 271) on internal:testid=[data-testid="todo-item"s] >> nth=0 >> internal:role=checkbox
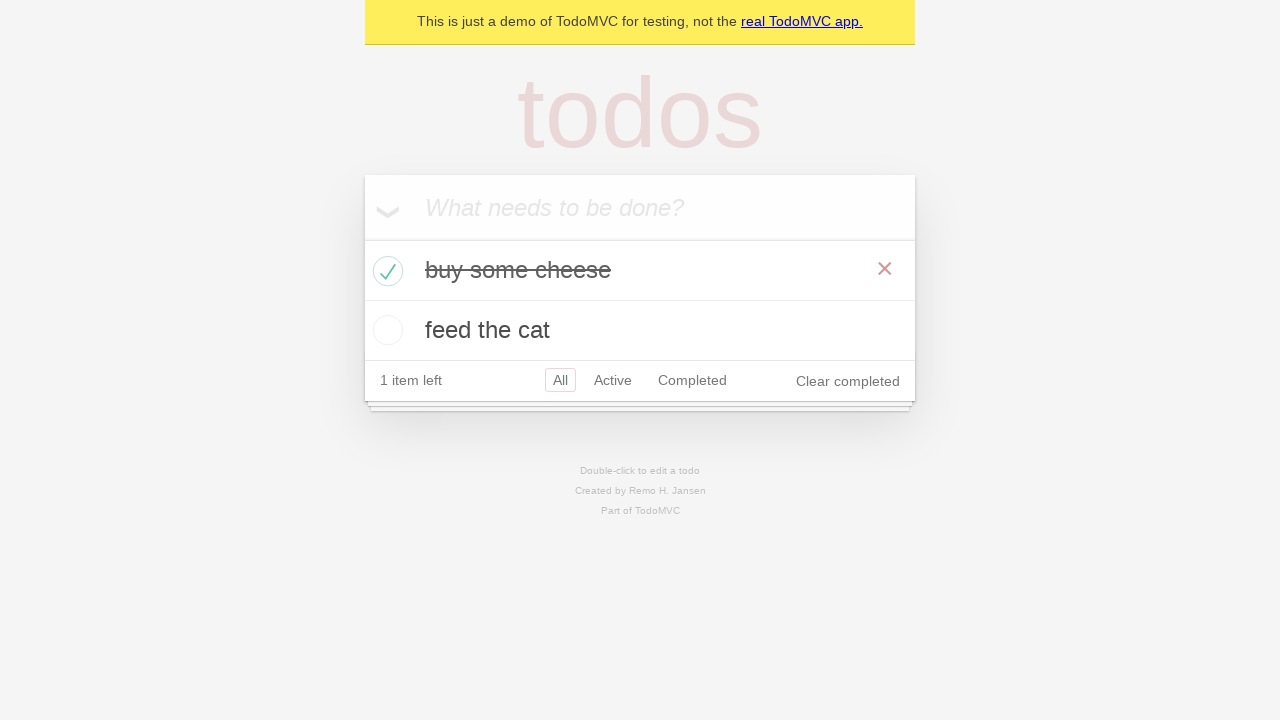

Unchecked the checkbox on the first todo item to mark it as incomplete at (385, 271) on internal:testid=[data-testid="todo-item"s] >> nth=0 >> internal:role=checkbox
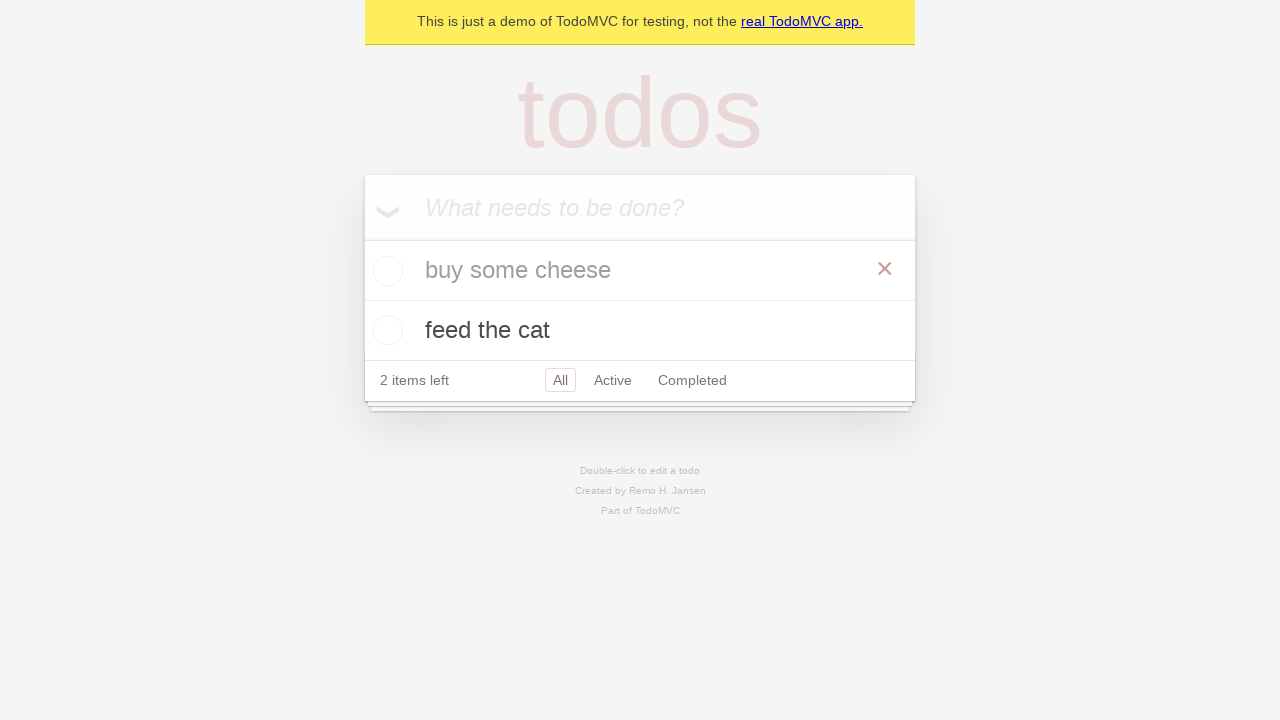

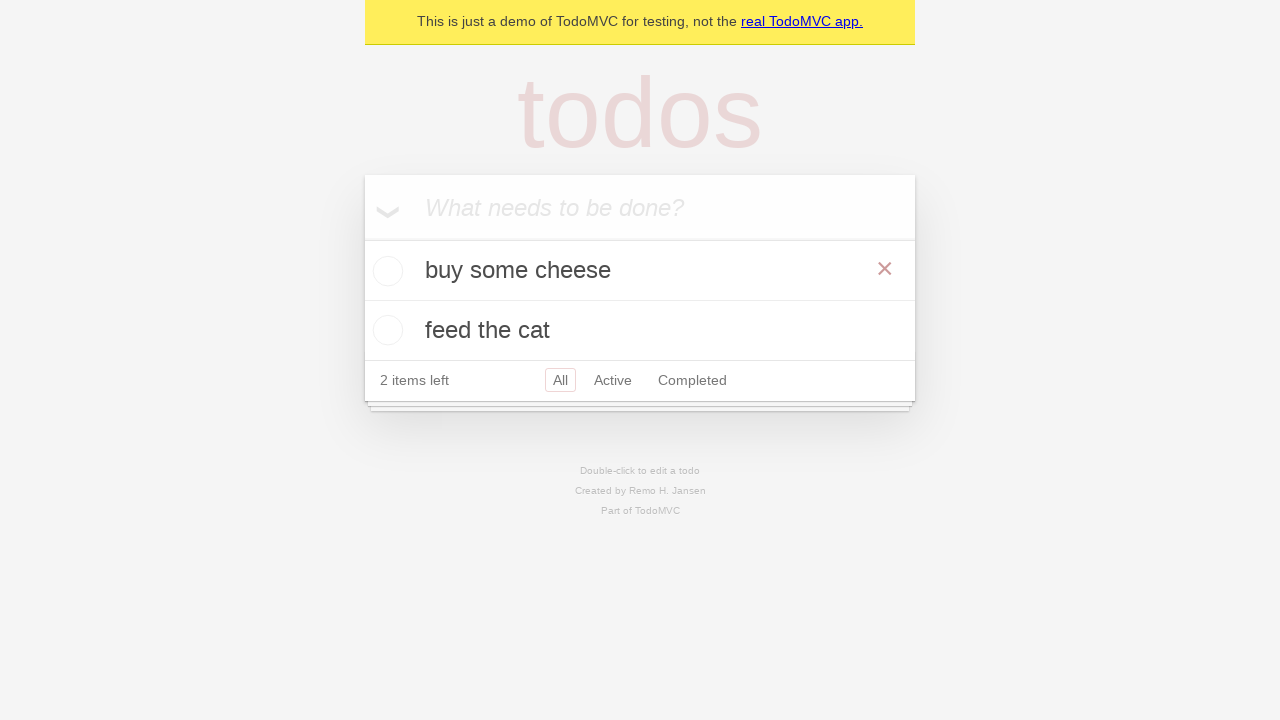